Tests keyboard actions by using SHIFT key to type uppercase text into a first name input field

Starting URL: https://awesomeqa.com/practice.html

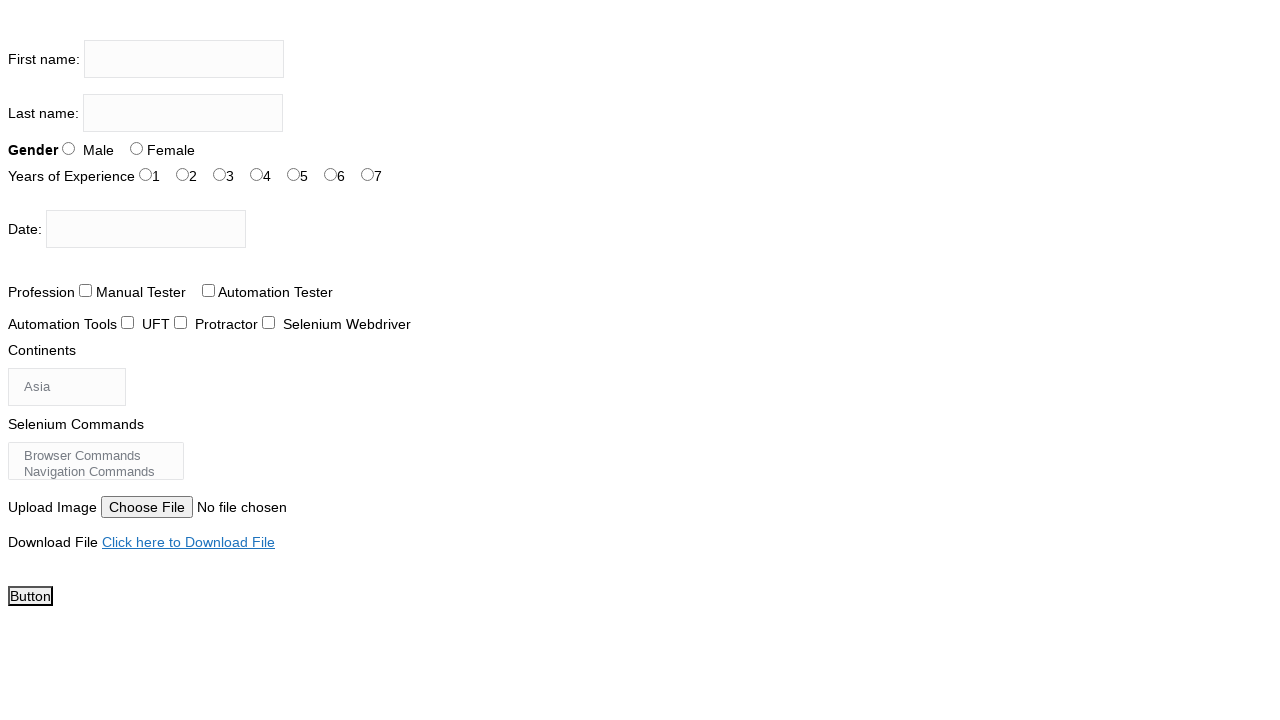

Clicked on first name input field at (184, 59) on input[name='firstname']
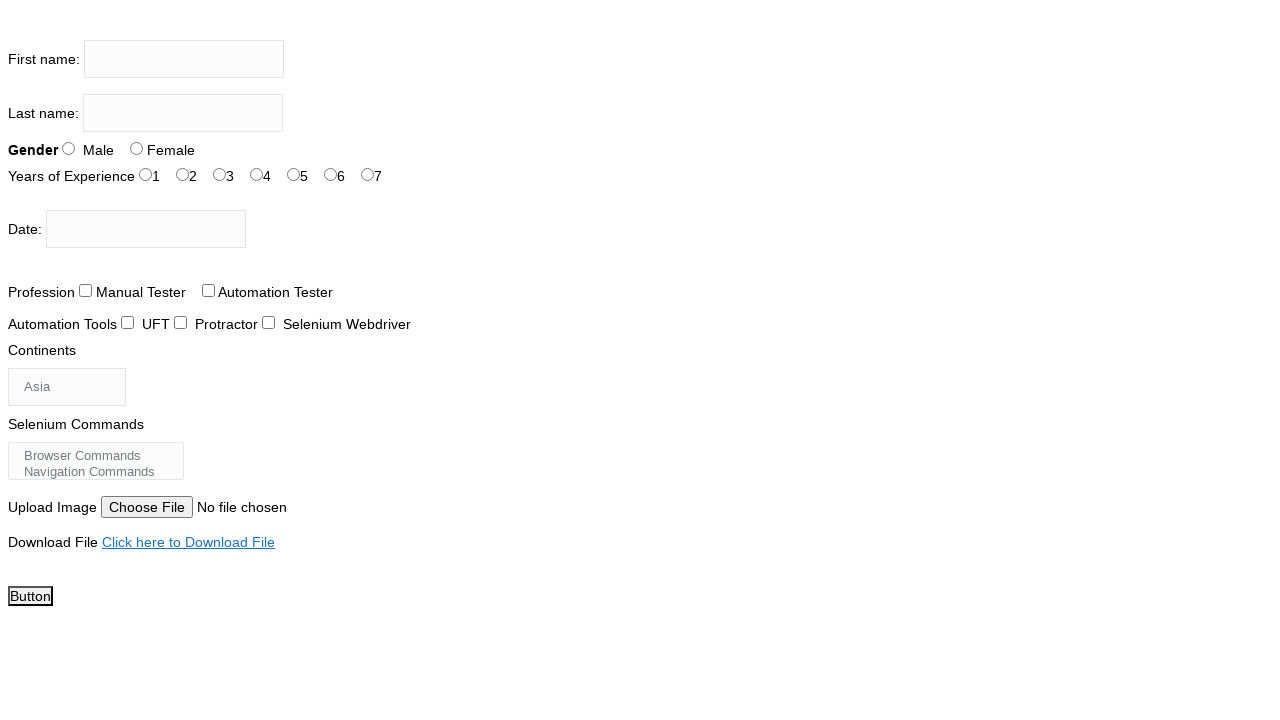

Pressed Shift key down
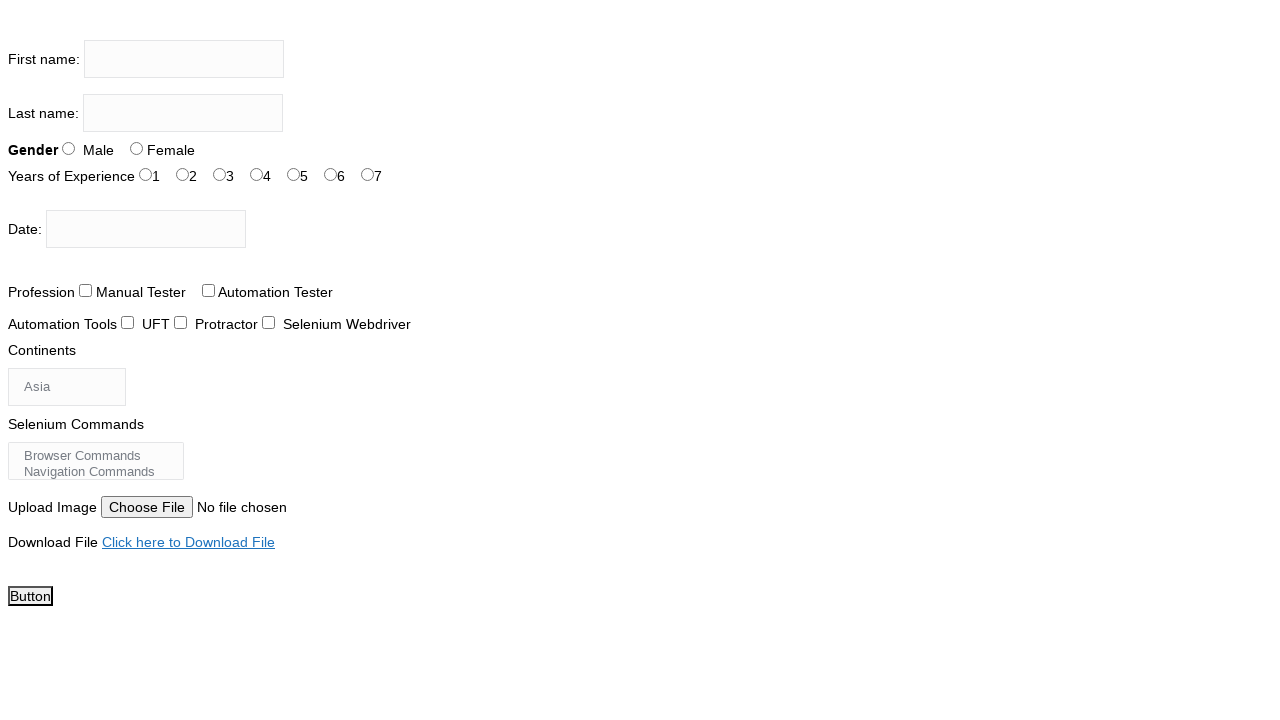

Typed 'the testing academy' with Shift held down to produce uppercase text
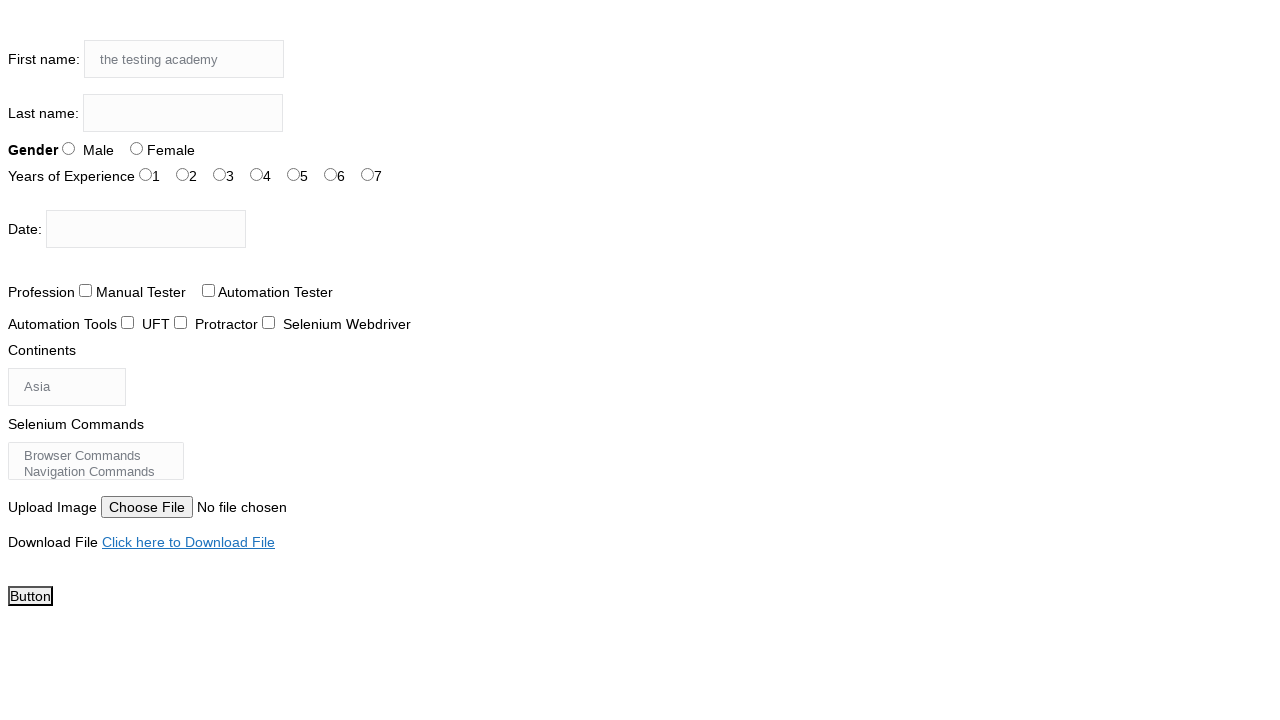

Released Shift key
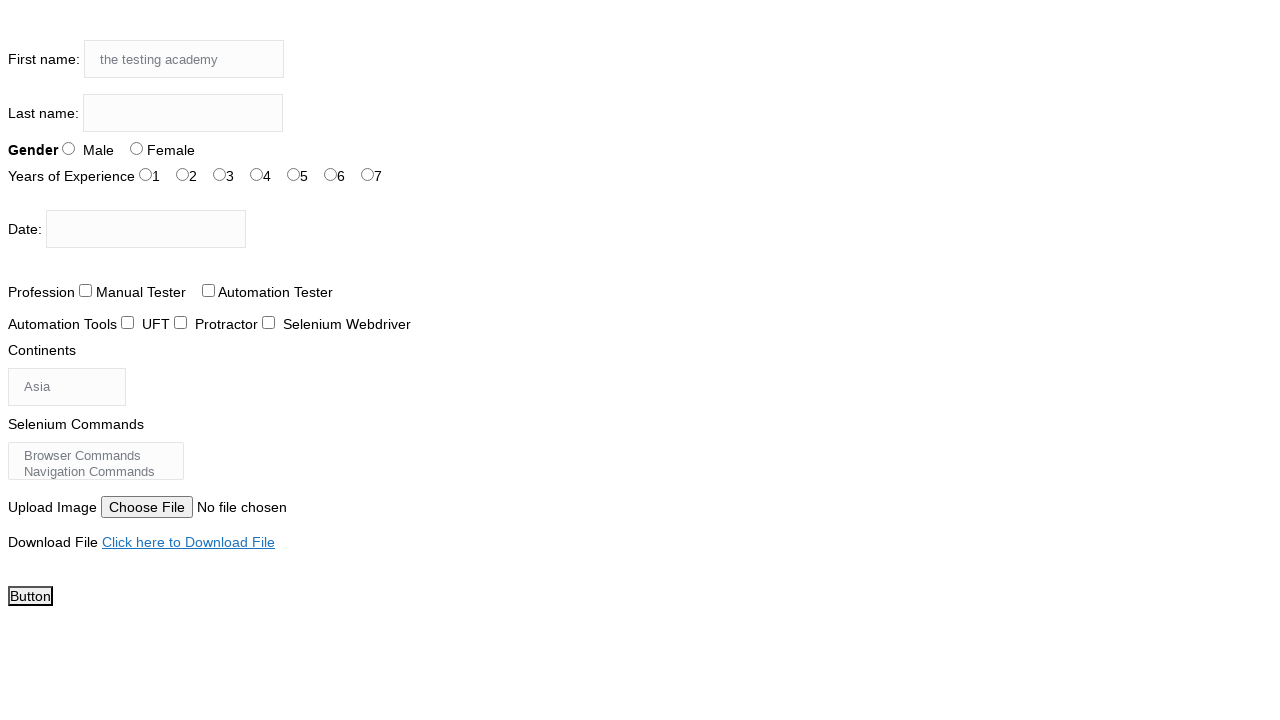

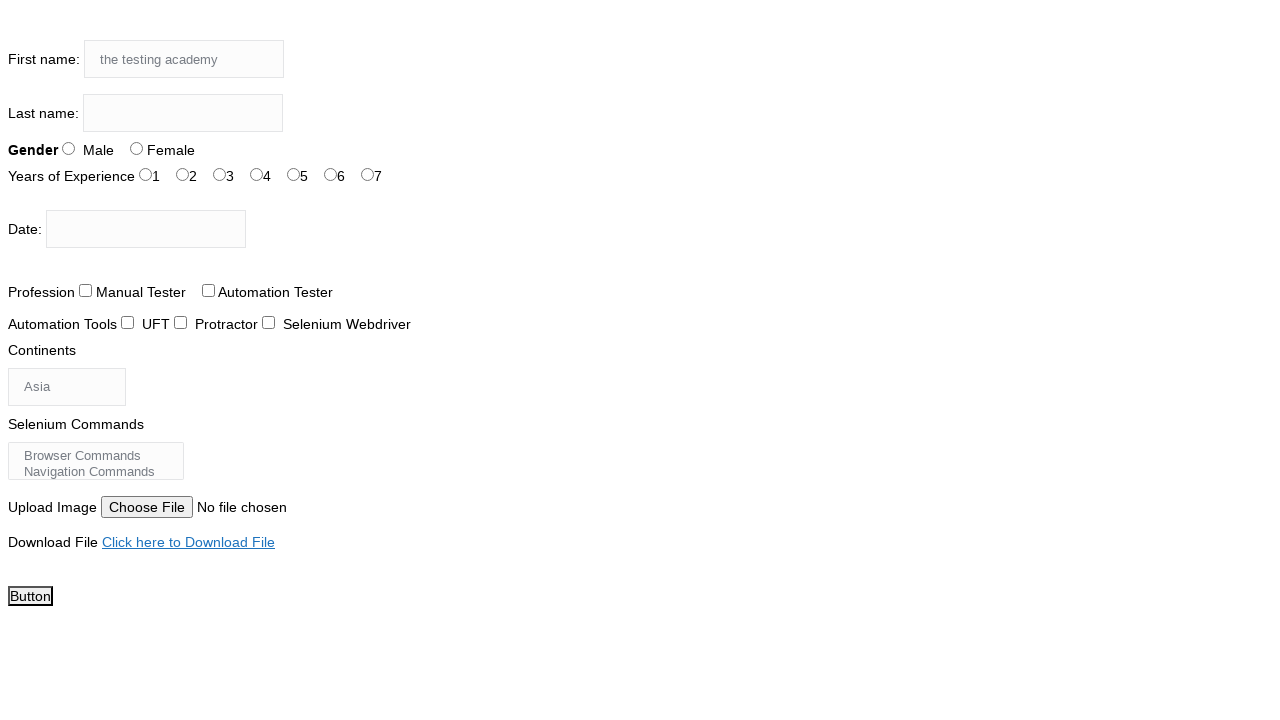